Tests JavaScript prompt handling by clicking a button to trigger a prompt, entering text, and accepting it

Starting URL: https://the-internet.herokuapp.com/javascript_alerts

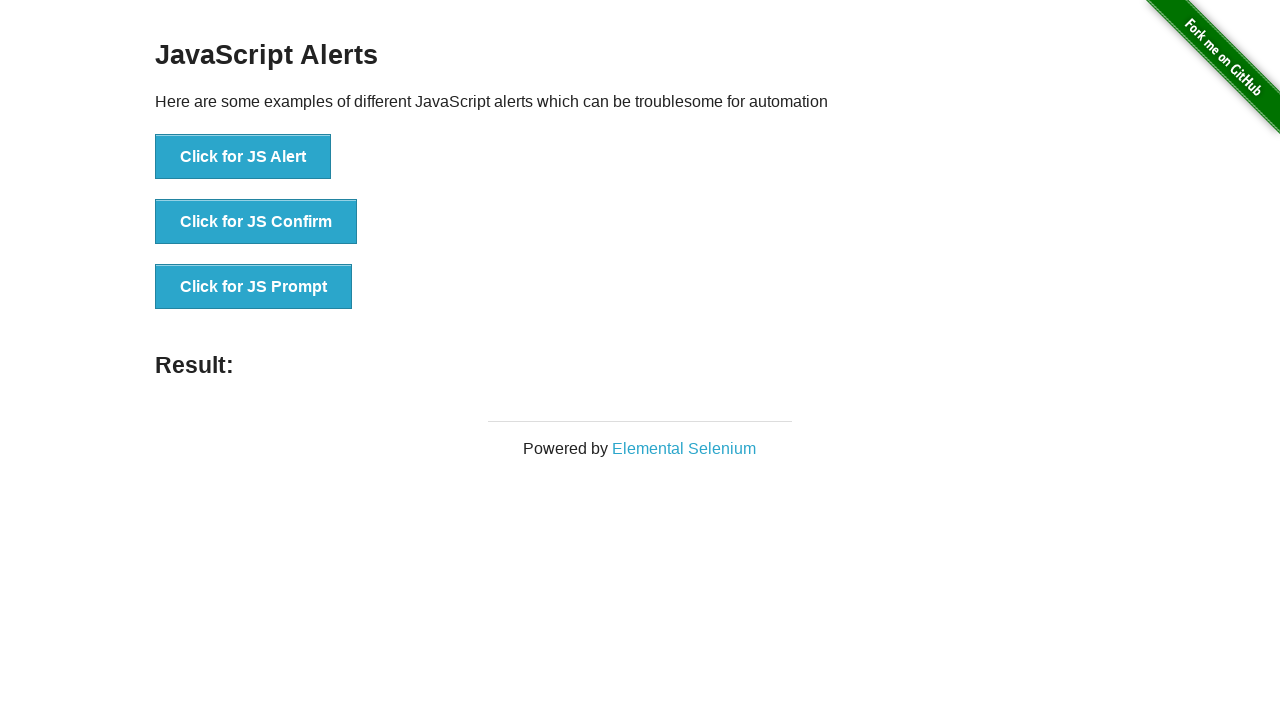

Clicked button to trigger JavaScript prompt at (254, 287) on xpath=//button[text()='Click for JS Prompt']
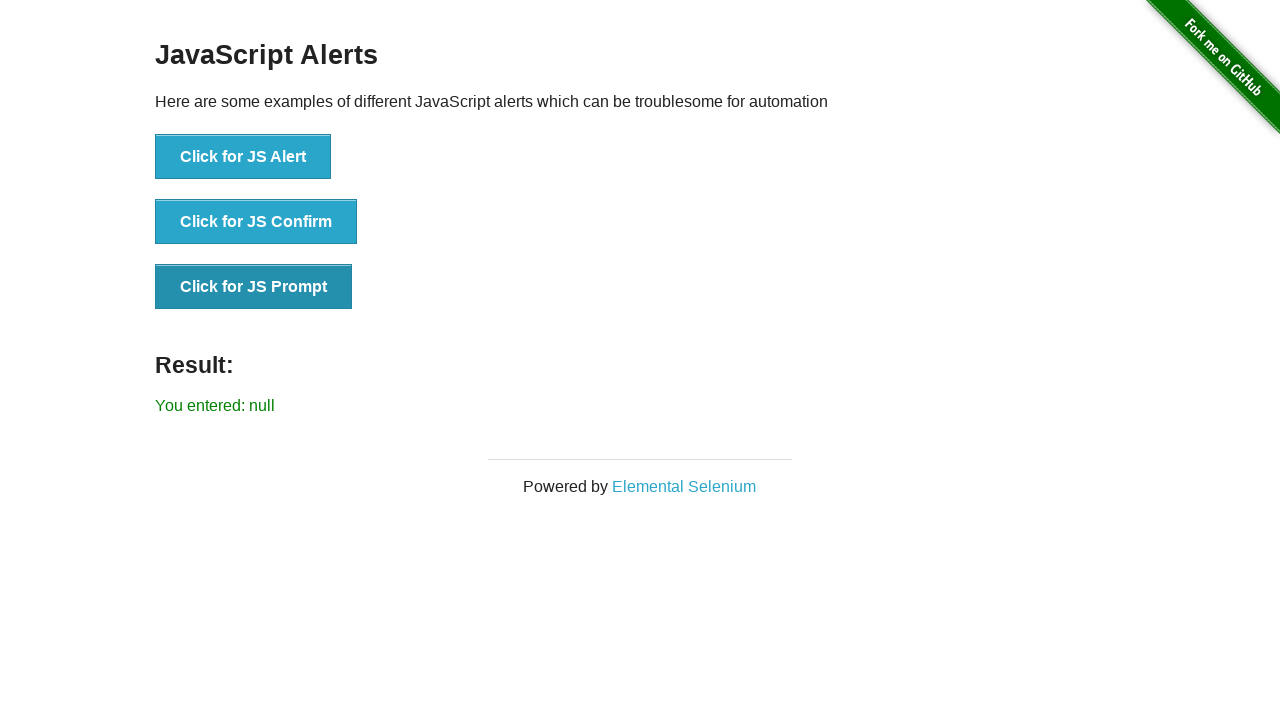

Set up dialog handler to accept prompt with text 'this is my alert testing'
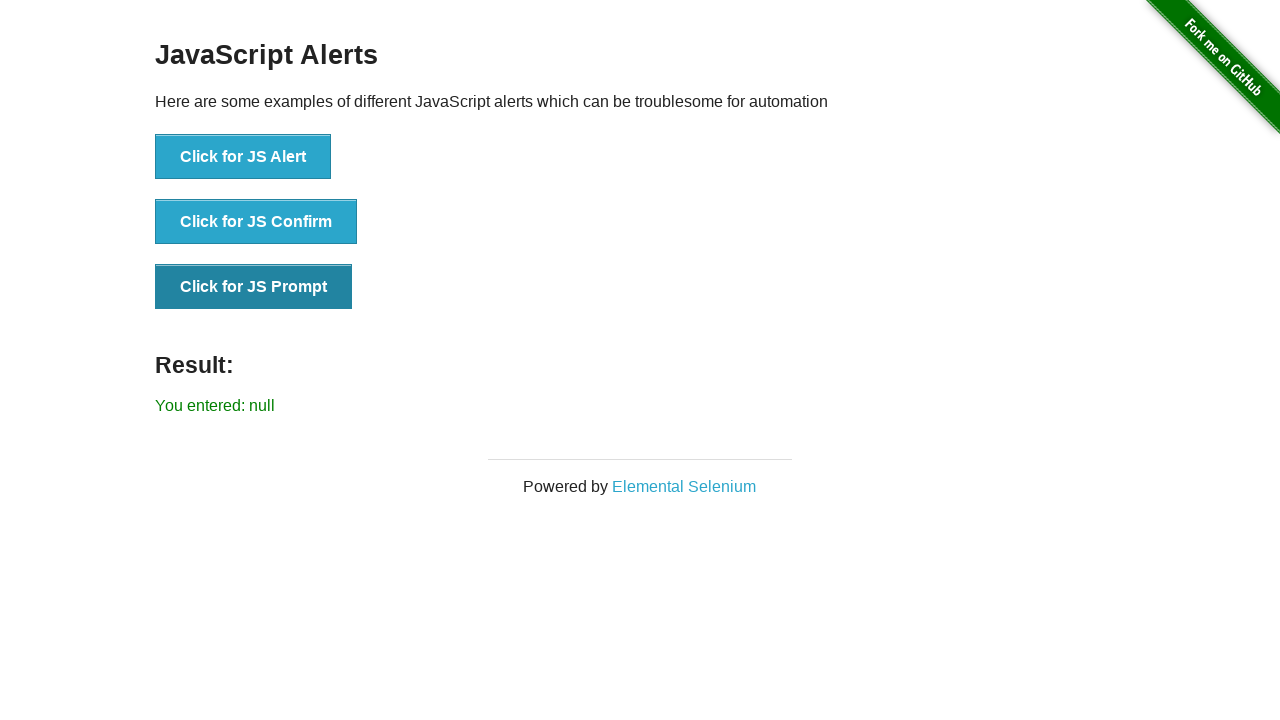

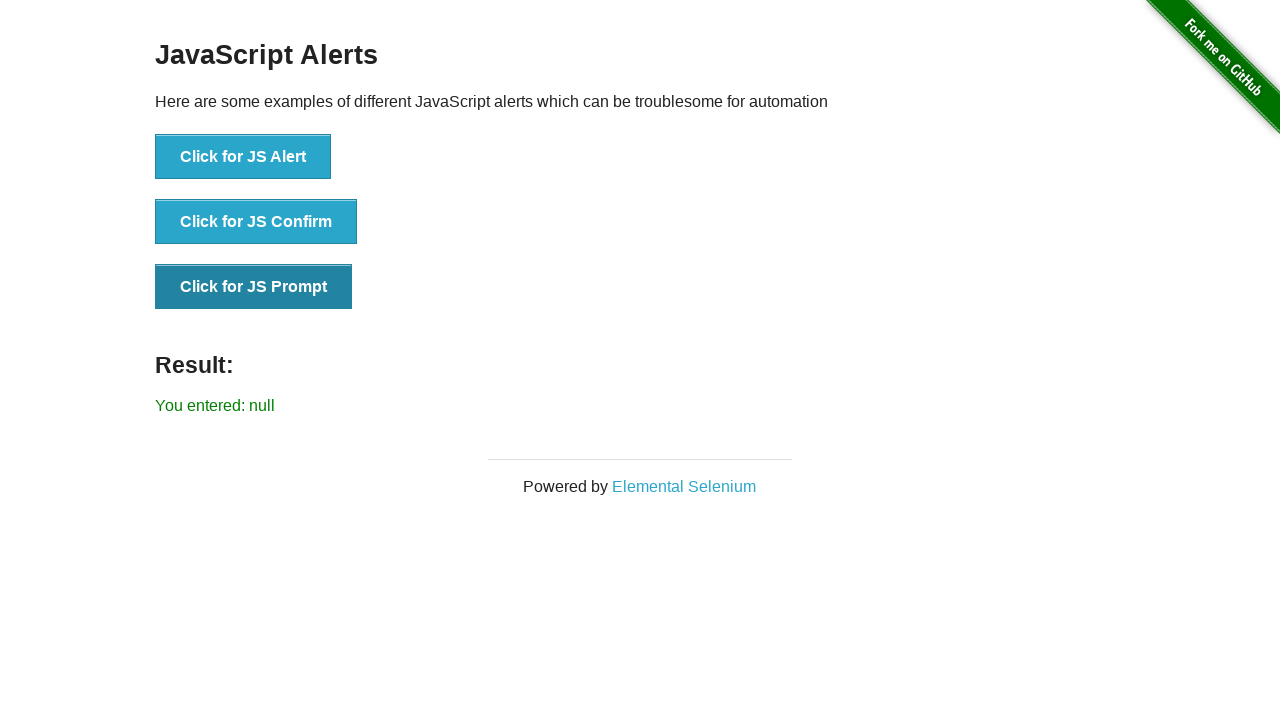